Tests dynamic loading functionality by clicking a start button and waiting for a loading element to appear and then disappear

Starting URL: https://the-internet.herokuapp.com/dynamic_loading/1

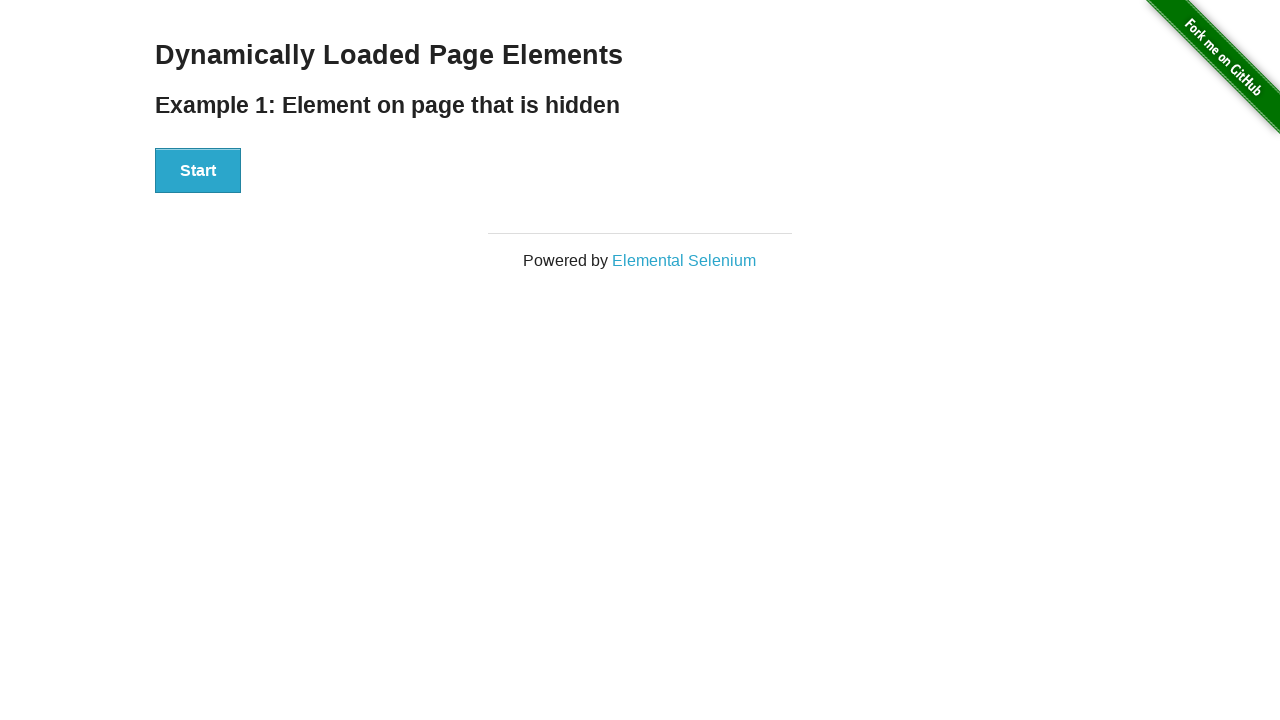

Clicked start button to trigger dynamic loading at (198, 171) on #start > button
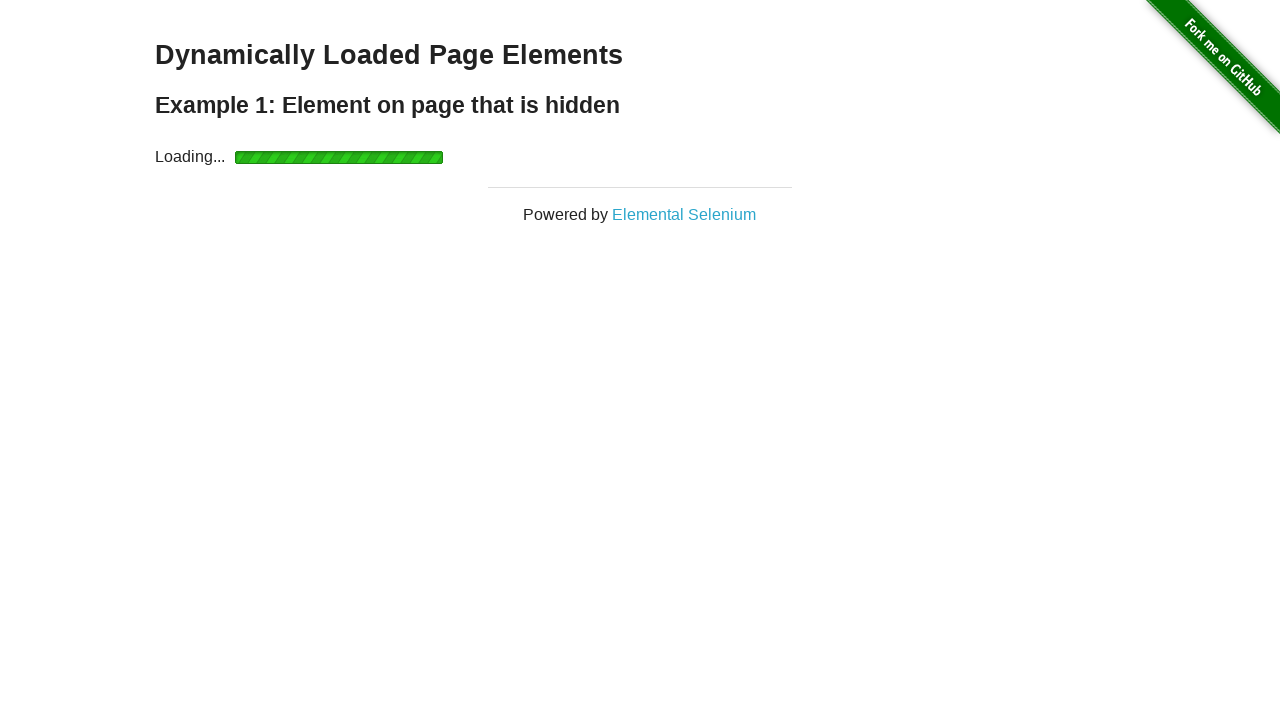

Loading indicator appeared
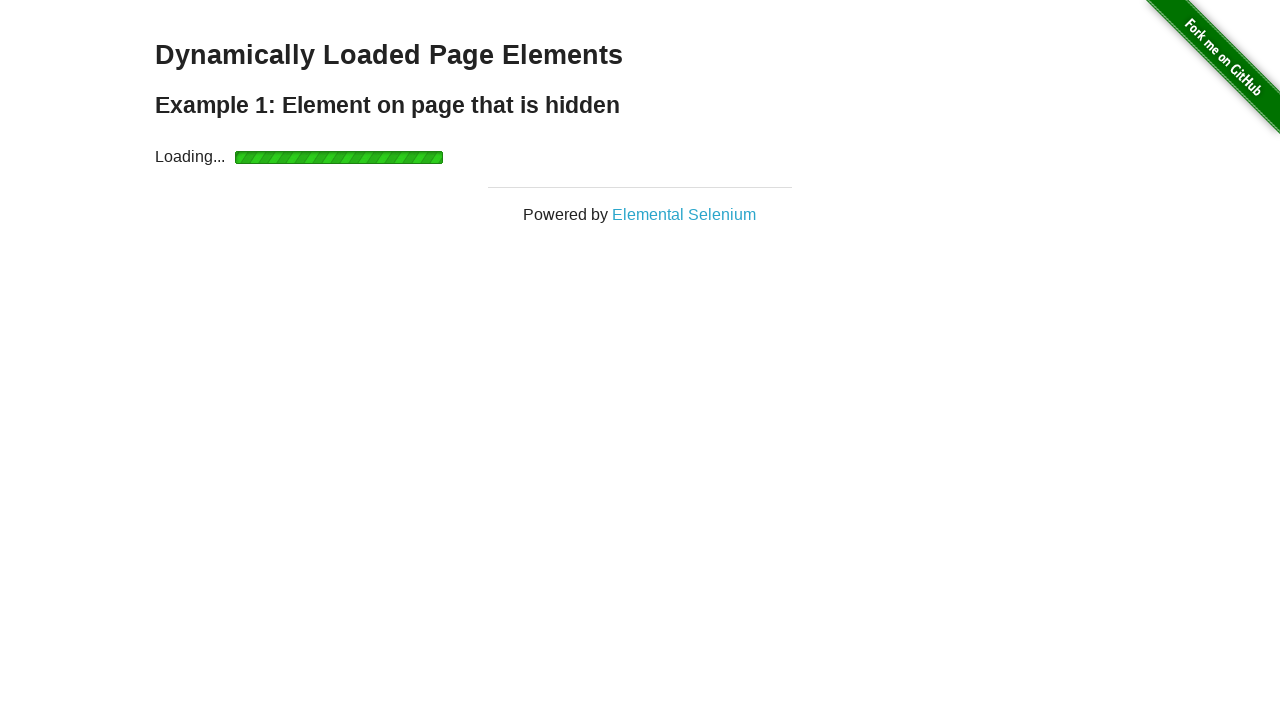

Loading indicator disappeared and content loaded
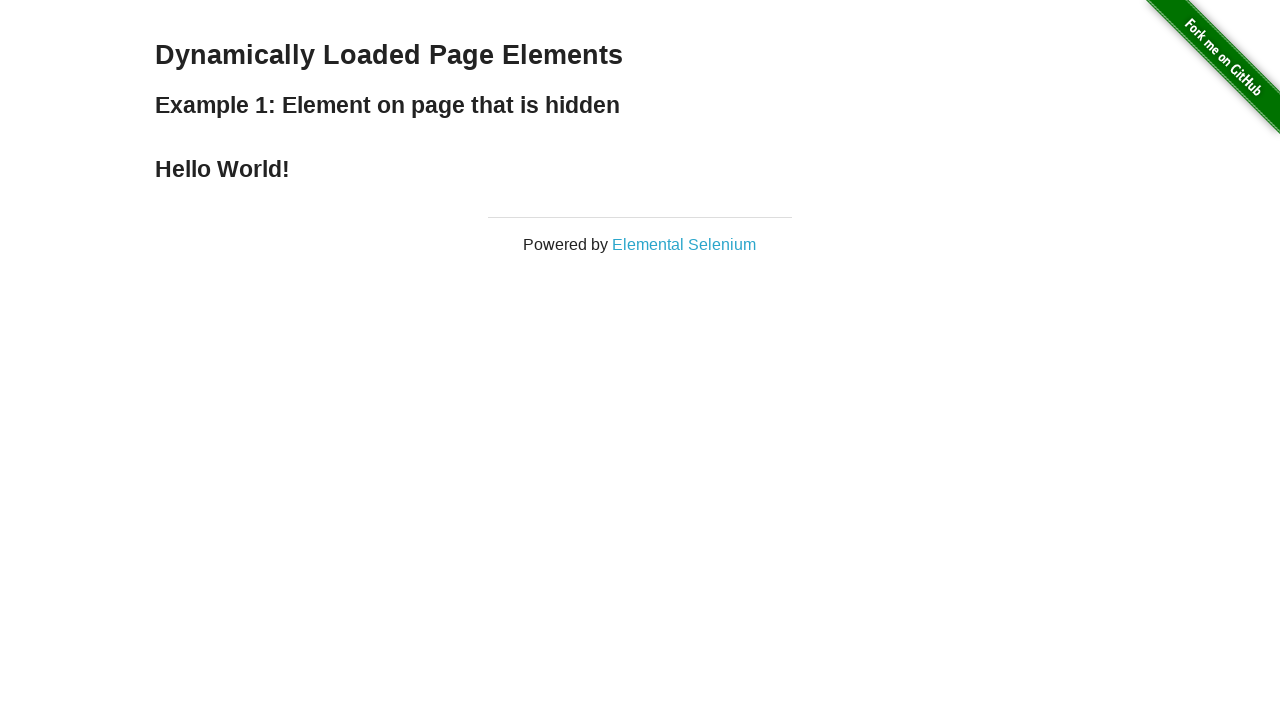

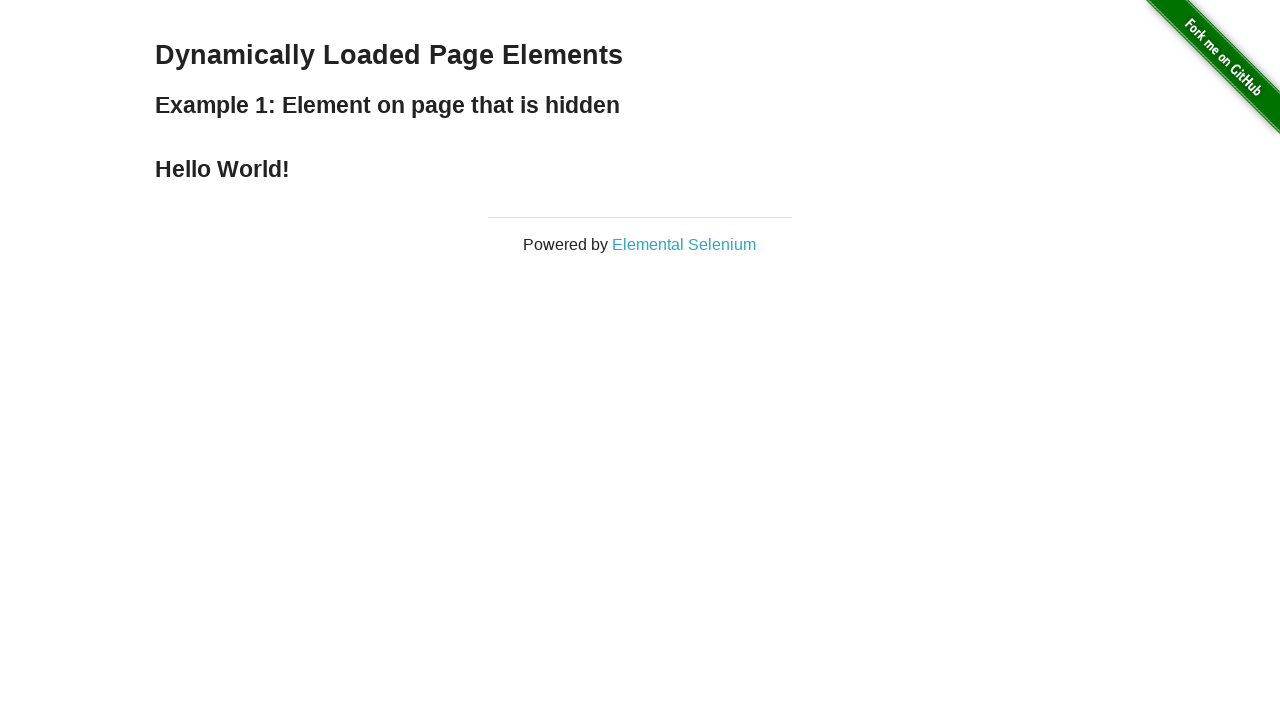